Navigates to YouTube, maximizes the browser window, then minimizes it to test window management functionality

Starting URL: https://www.youtube.com/

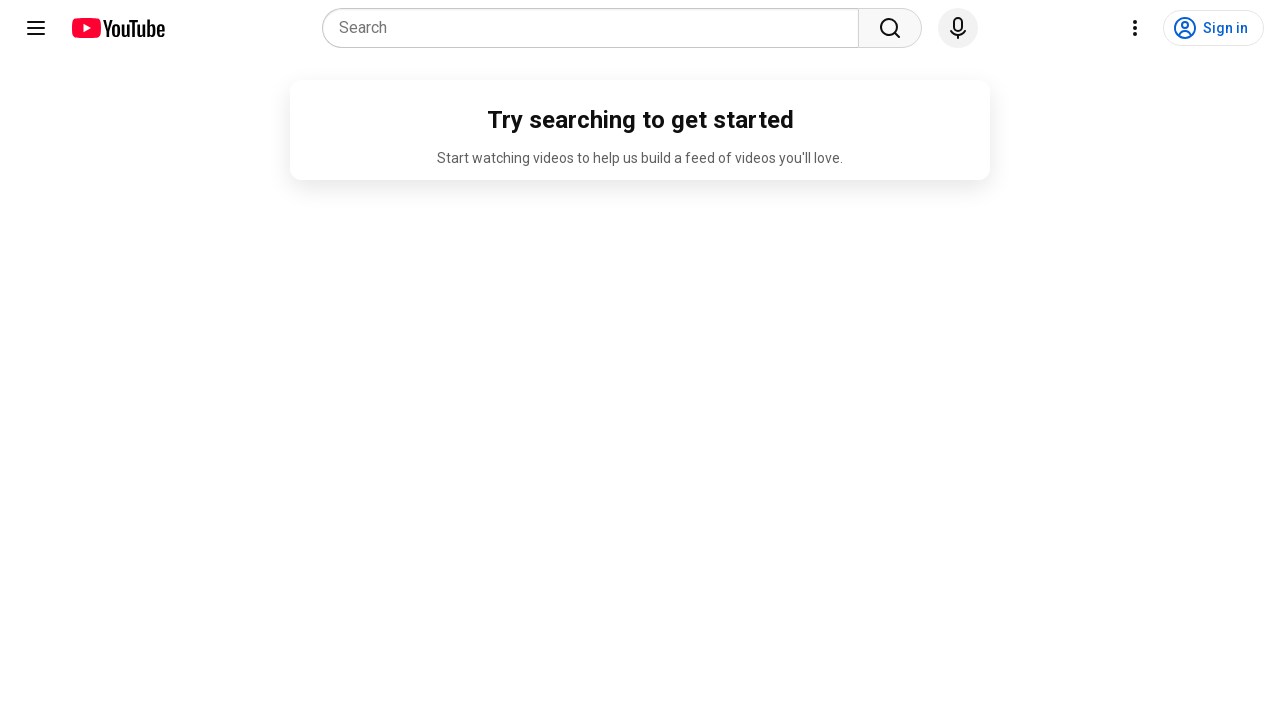

Navigated to YouTube home page
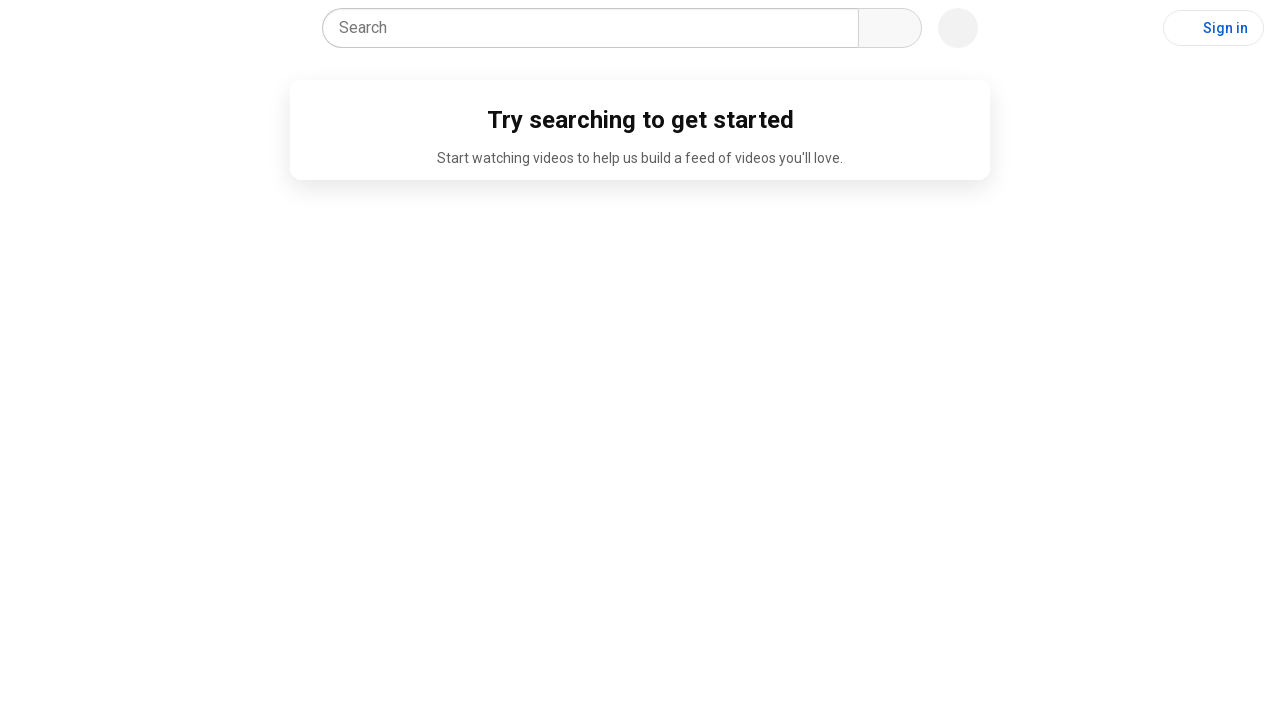

Maximized browser window to 1920x1080
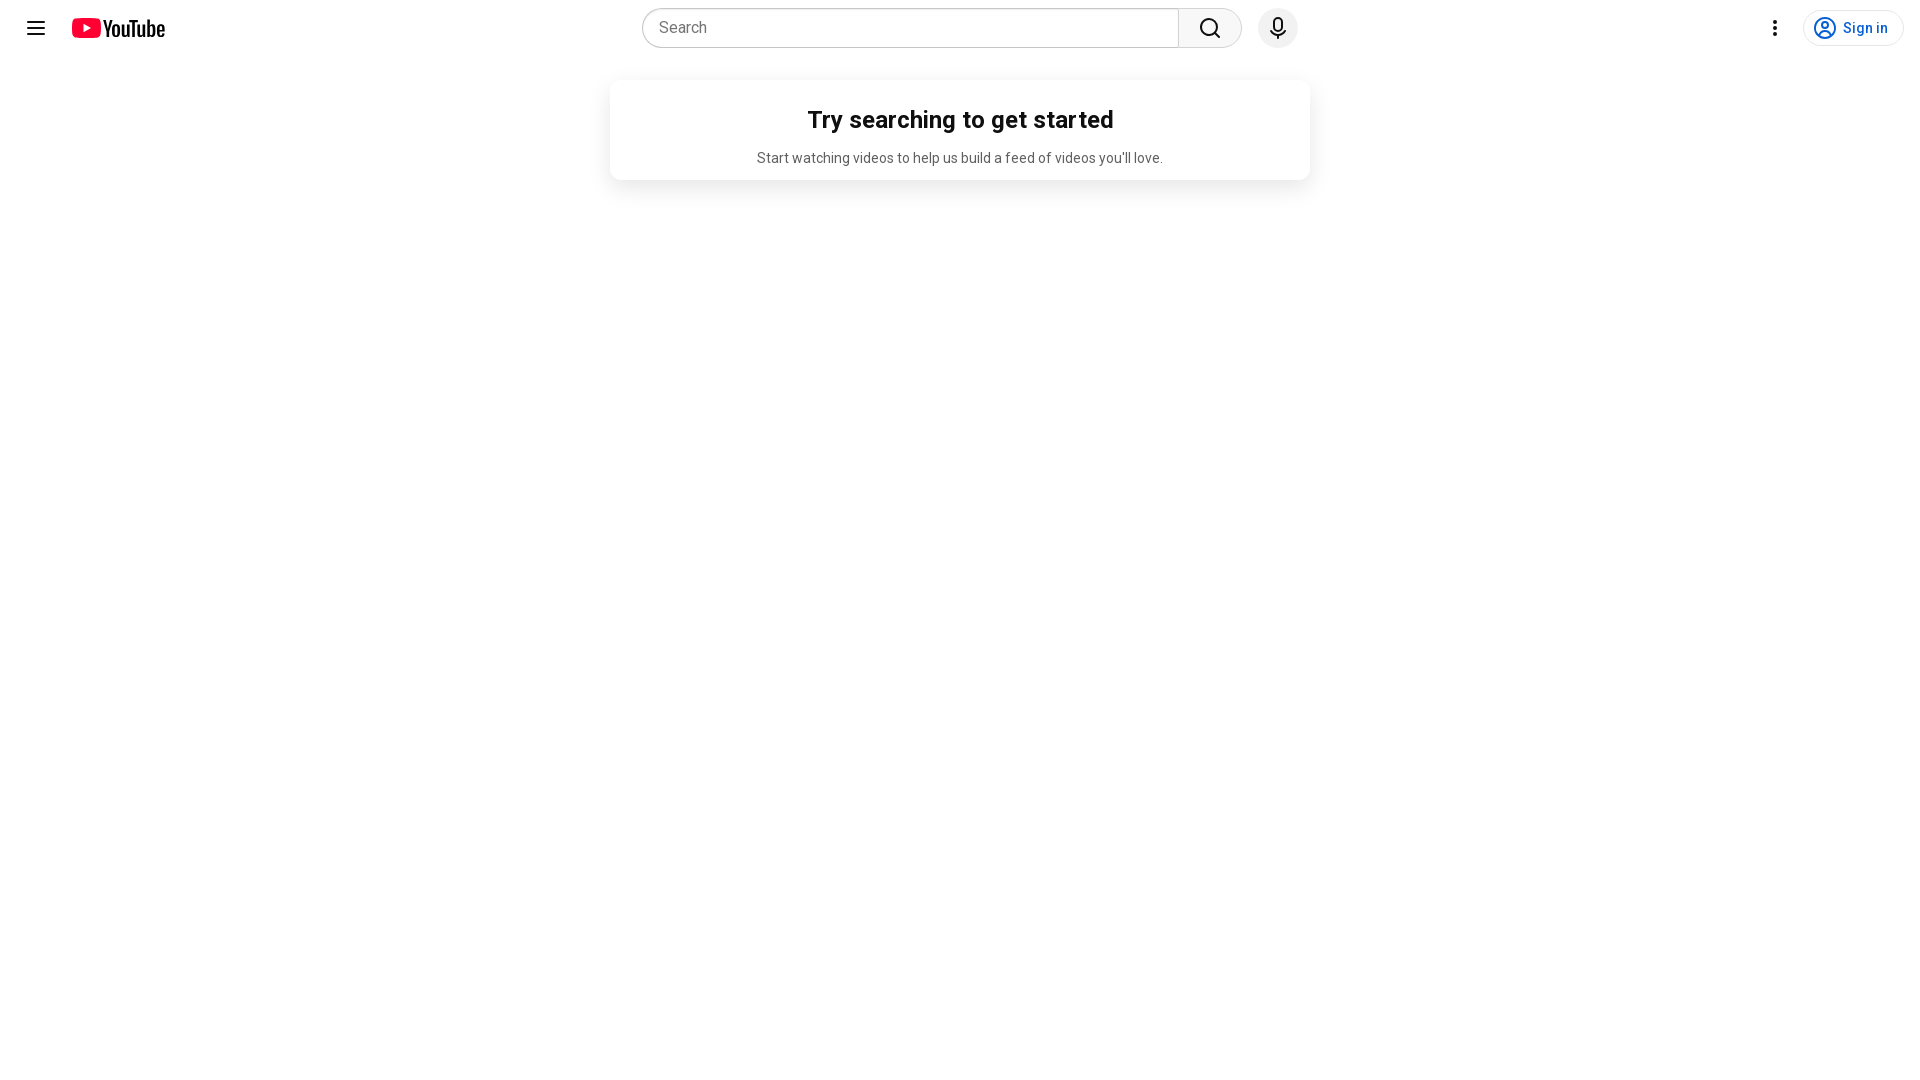

Waited for page to load (domcontentloaded)
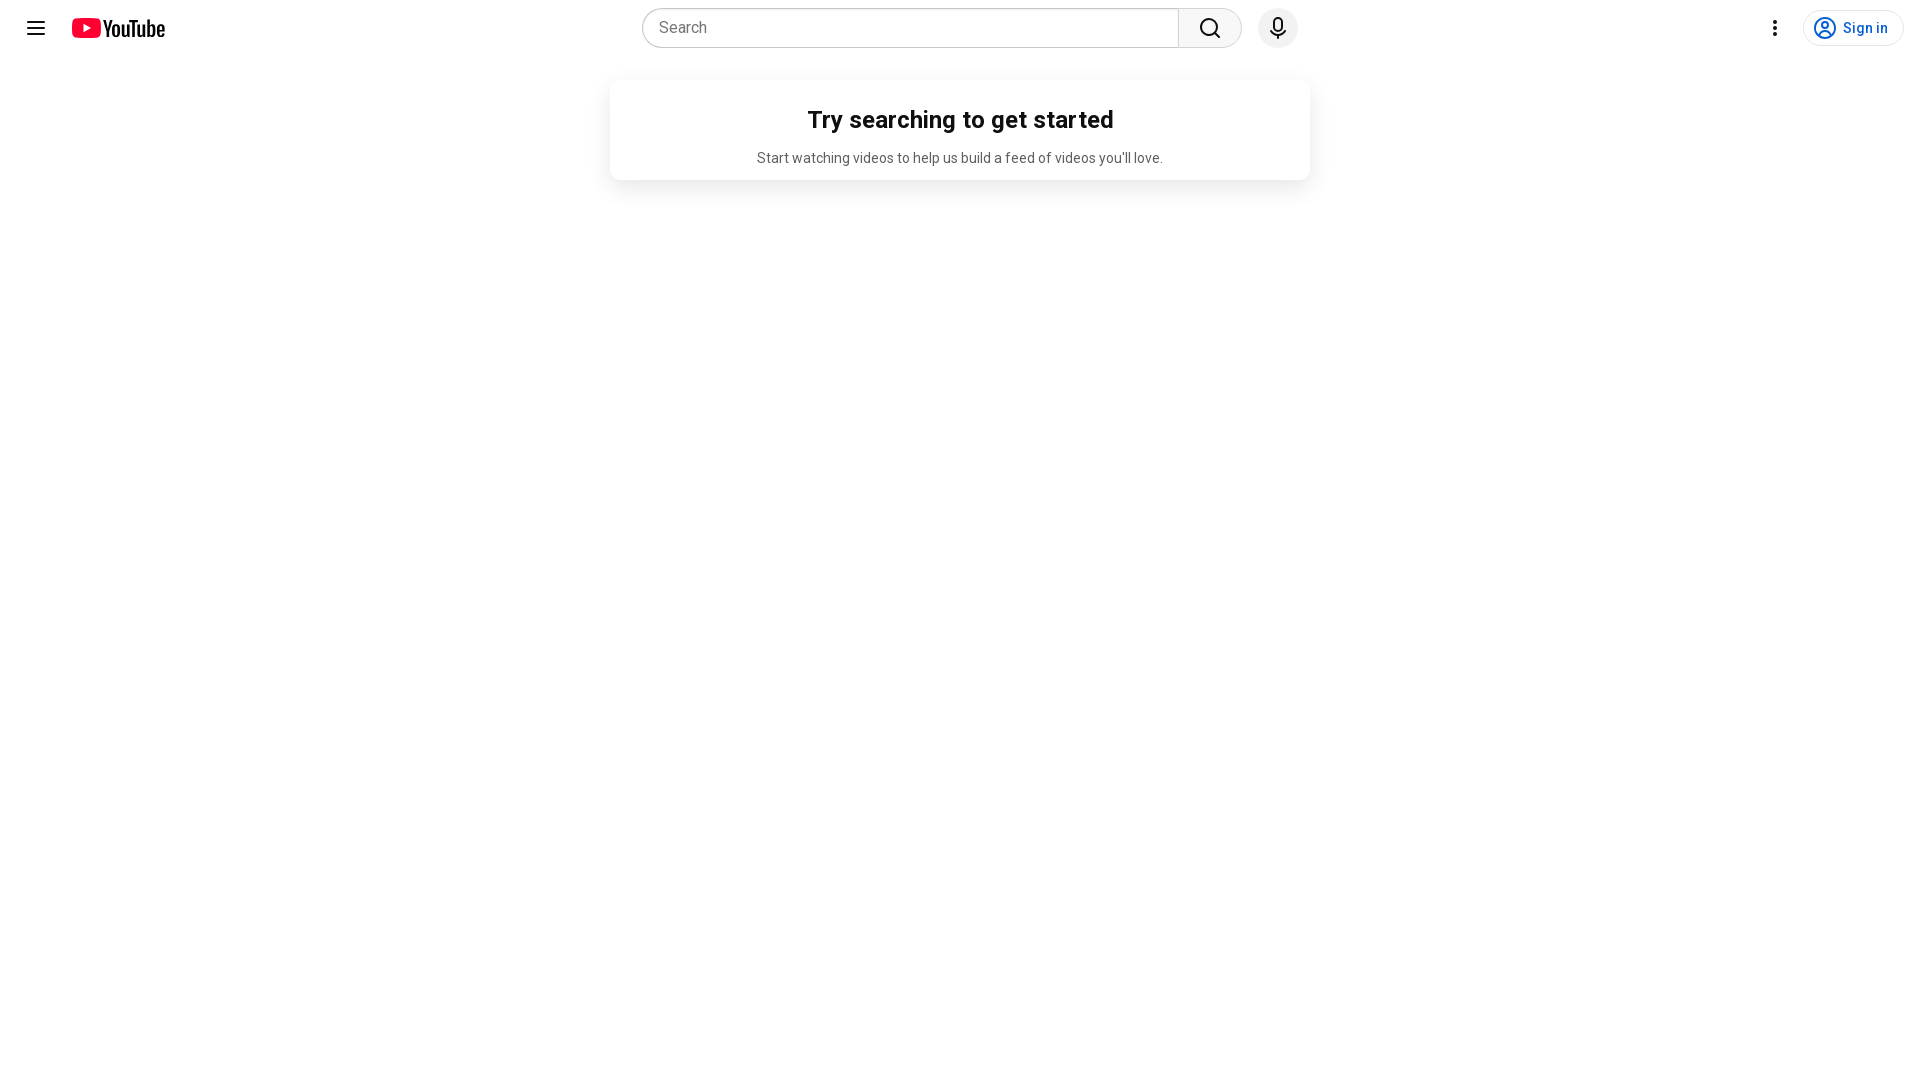

Minimized browser window to 800x600
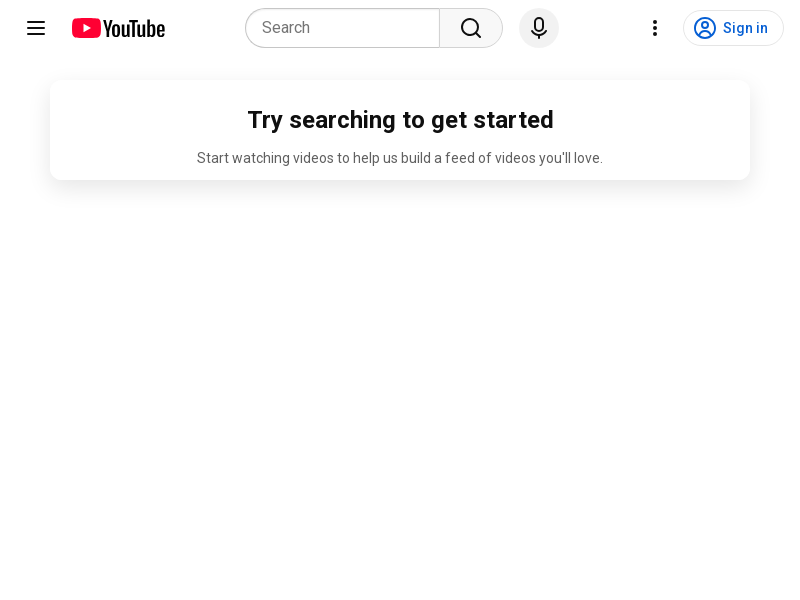

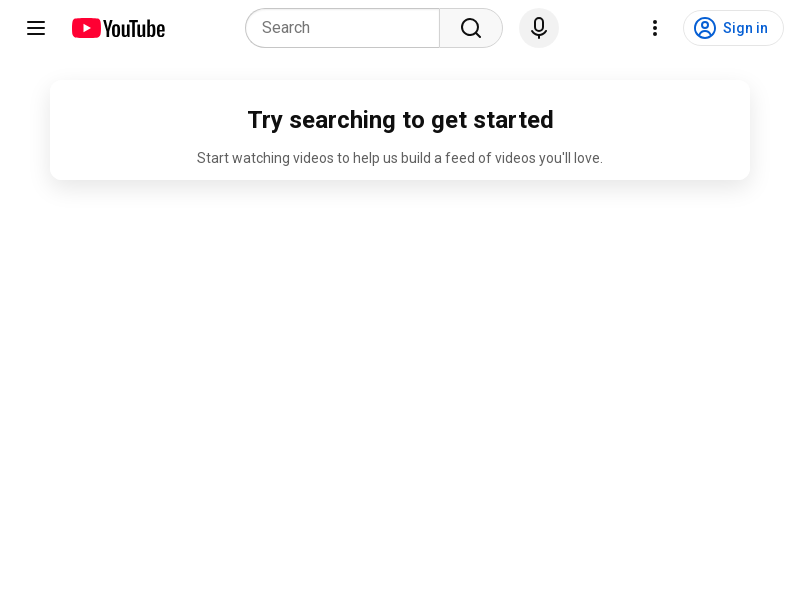